Tests multiple modal popup functionality by opening modals, interacting with them, and closing them in sequence

Starting URL: https://demoapps.qspiders.com/ui/modal/multiModal?sublist=1

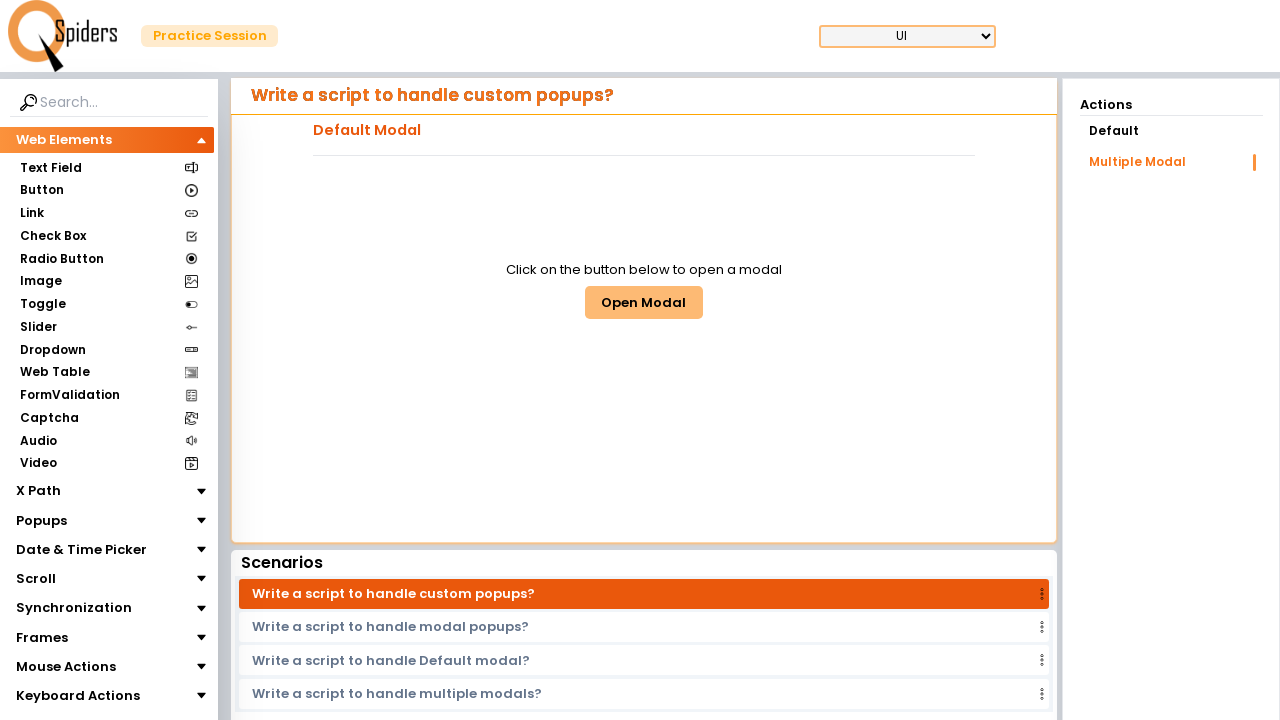

Clicked button to open first modal at (644, 302) on #multiModalButton
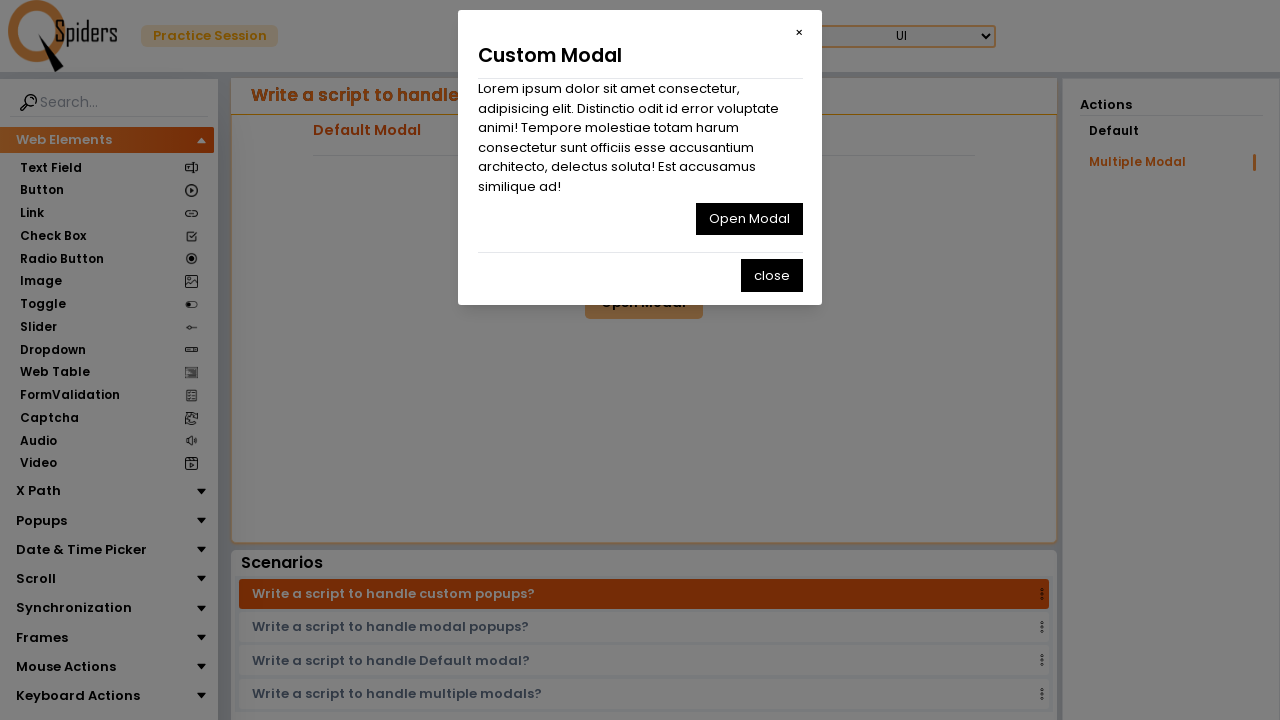

Closed first modal at (749, 219) on #multiClosemodal
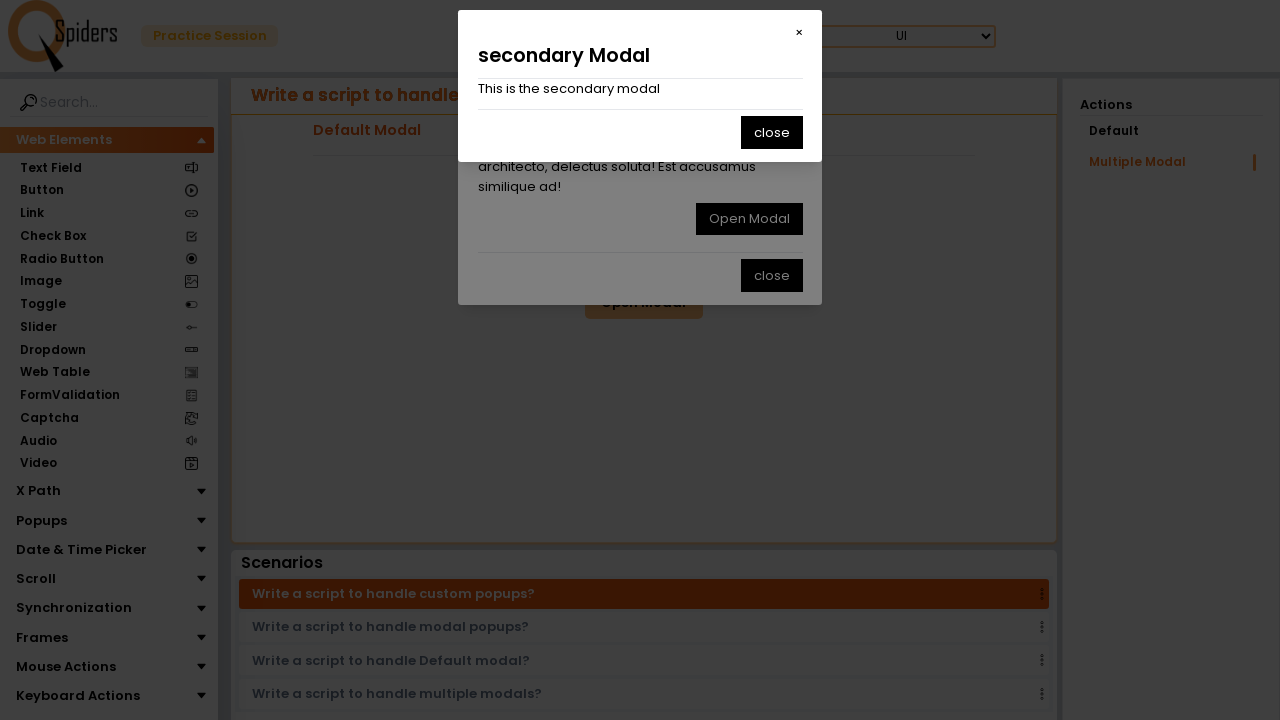

Clicked button in secondary modal at (772, 132) on xpath=//p[.='This is the secondary modal']/../following-sibling::section/button
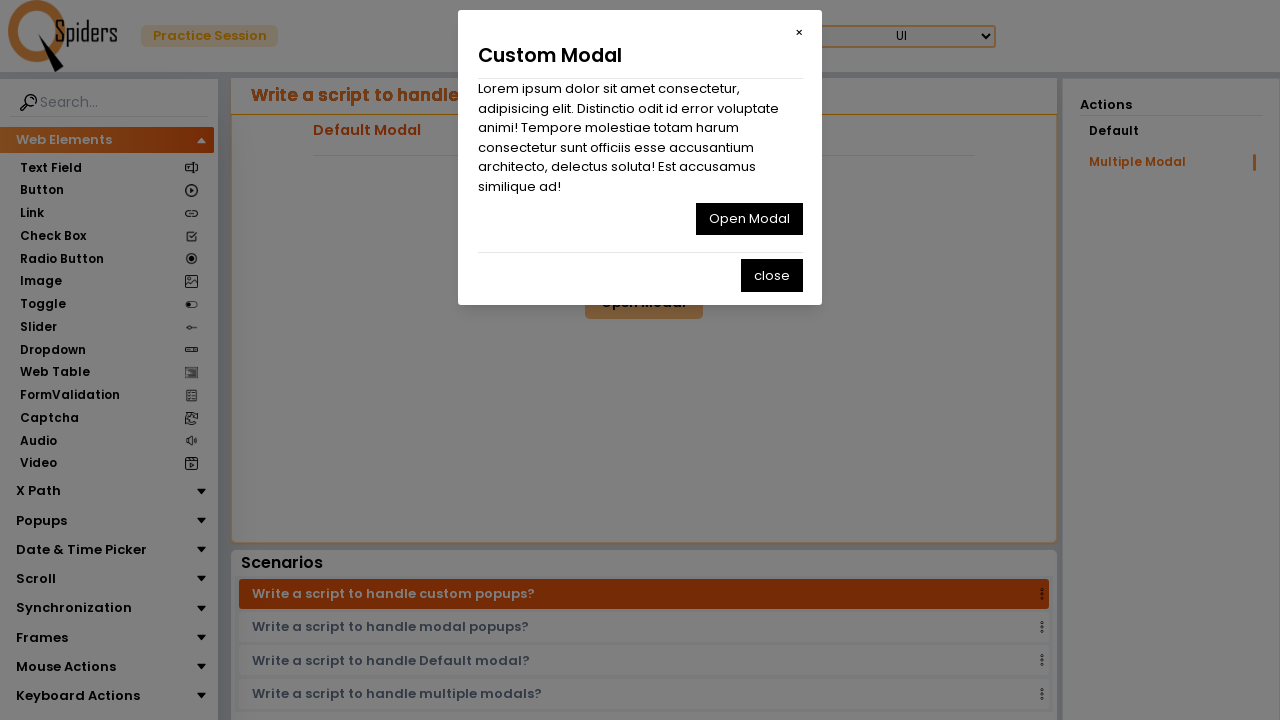

Closed second modal at (772, 275) on #multiclose2
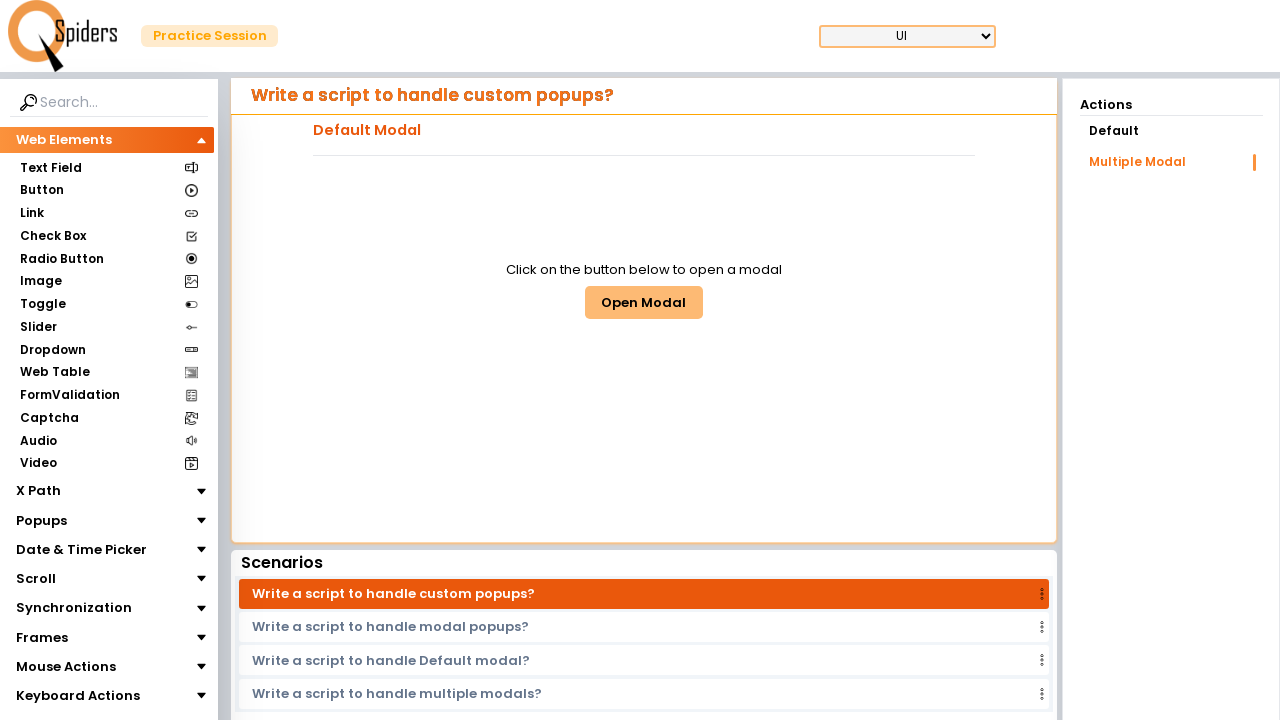

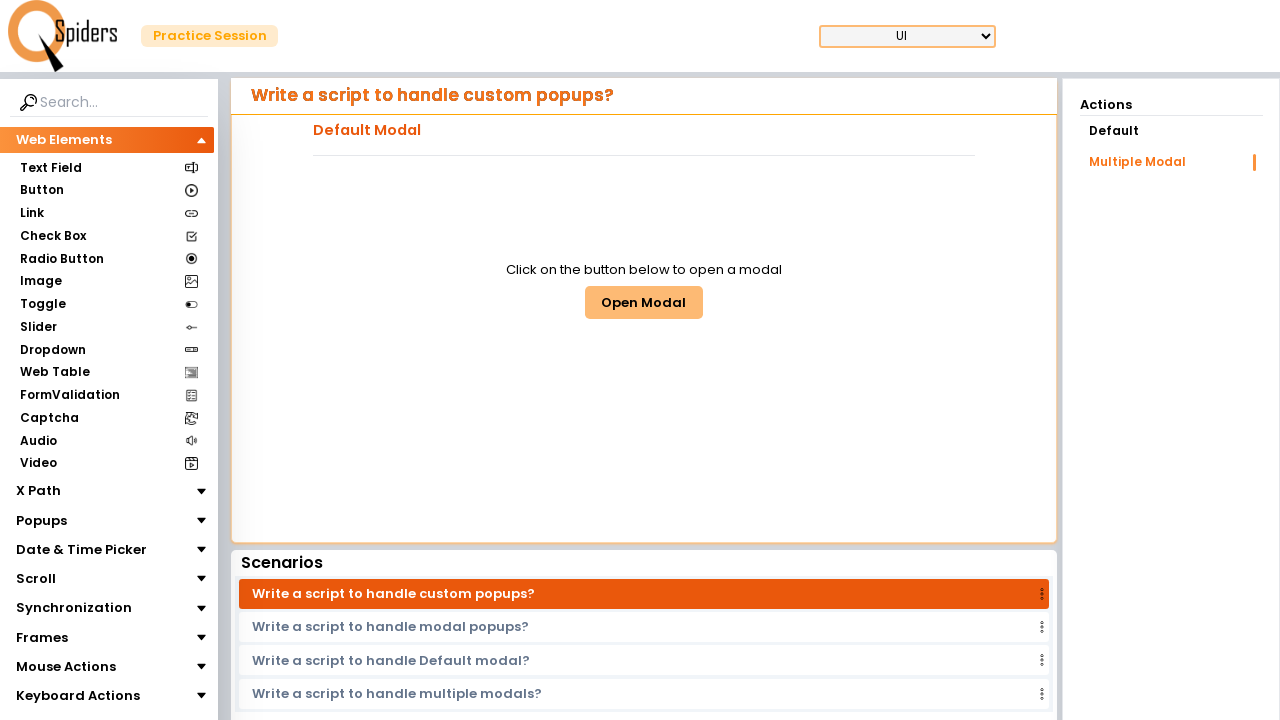